Navigates to a test automation blog page, refreshes it, and scrolls down the page

Starting URL: https://testautomationpractice.blogspot.com/

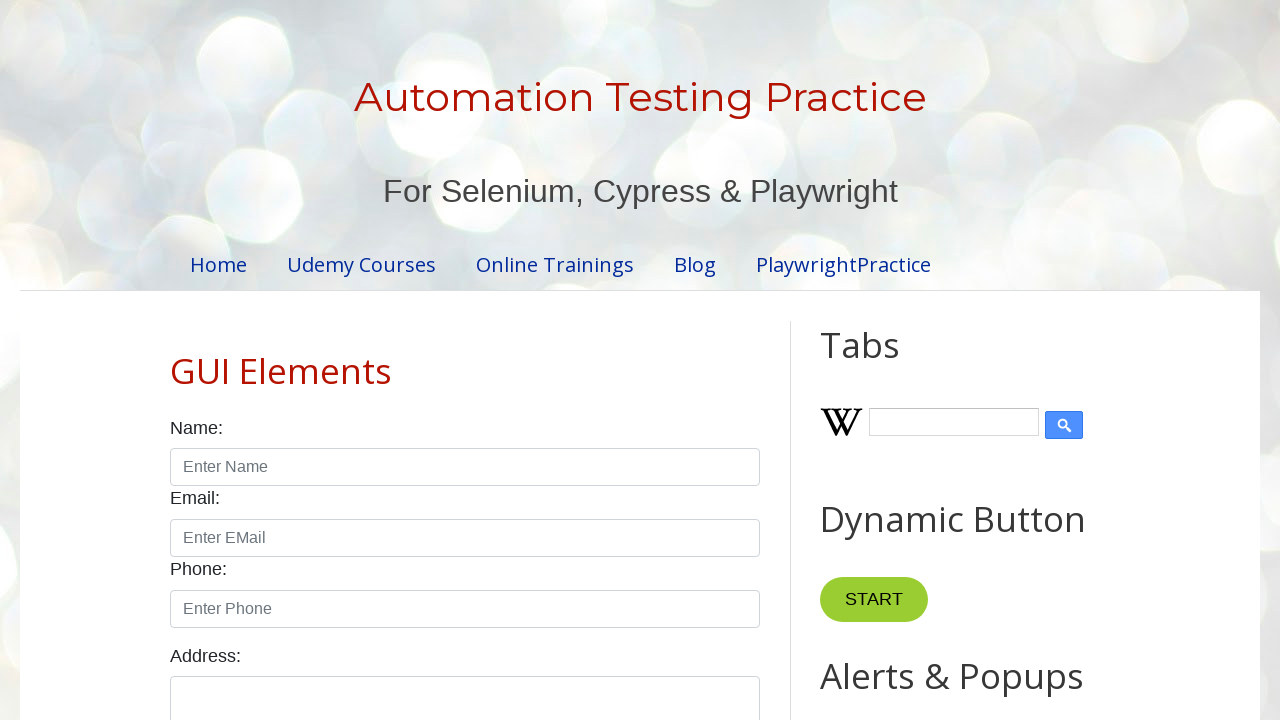

Navigated to test automation practice blog
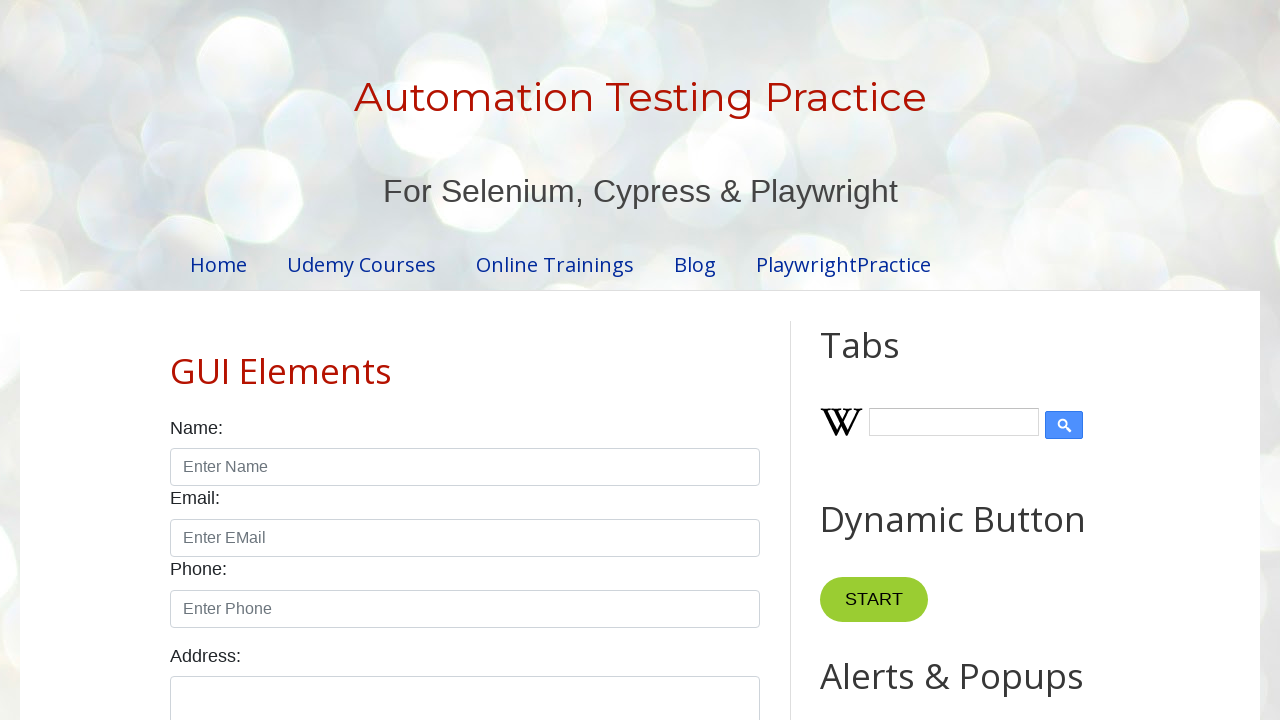

Refreshed the page
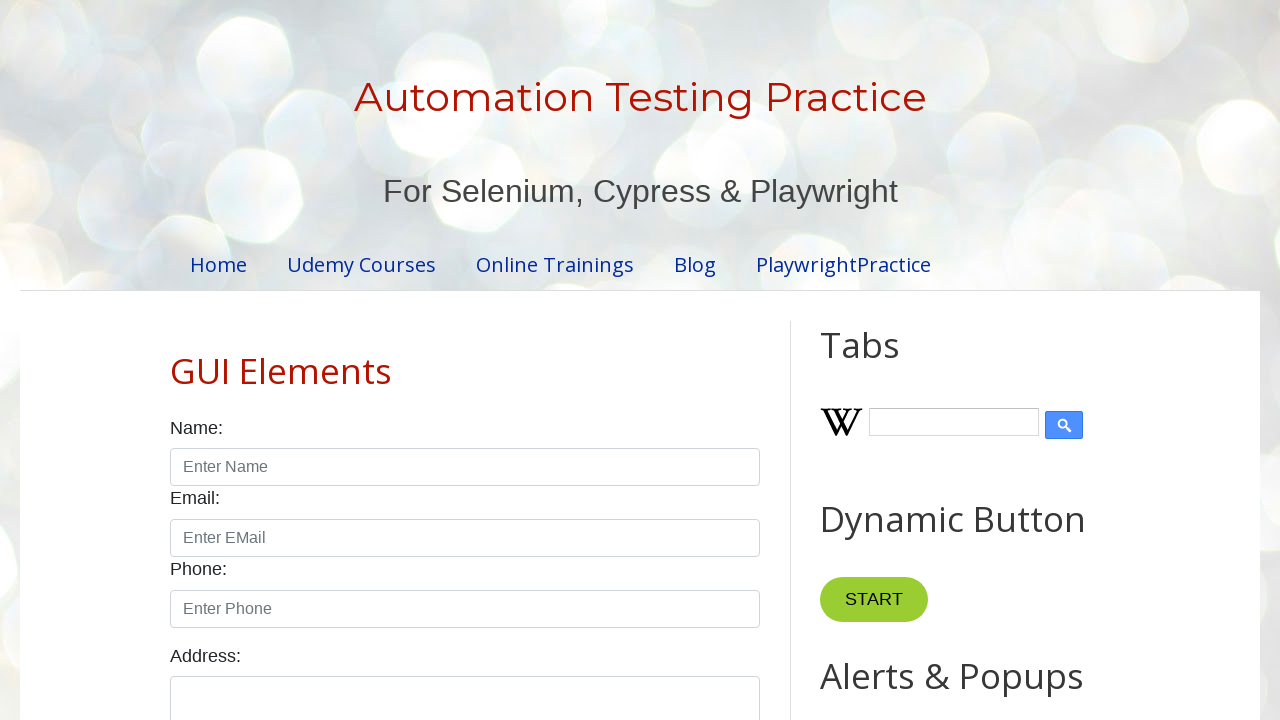

Scrolled down 500 pixels
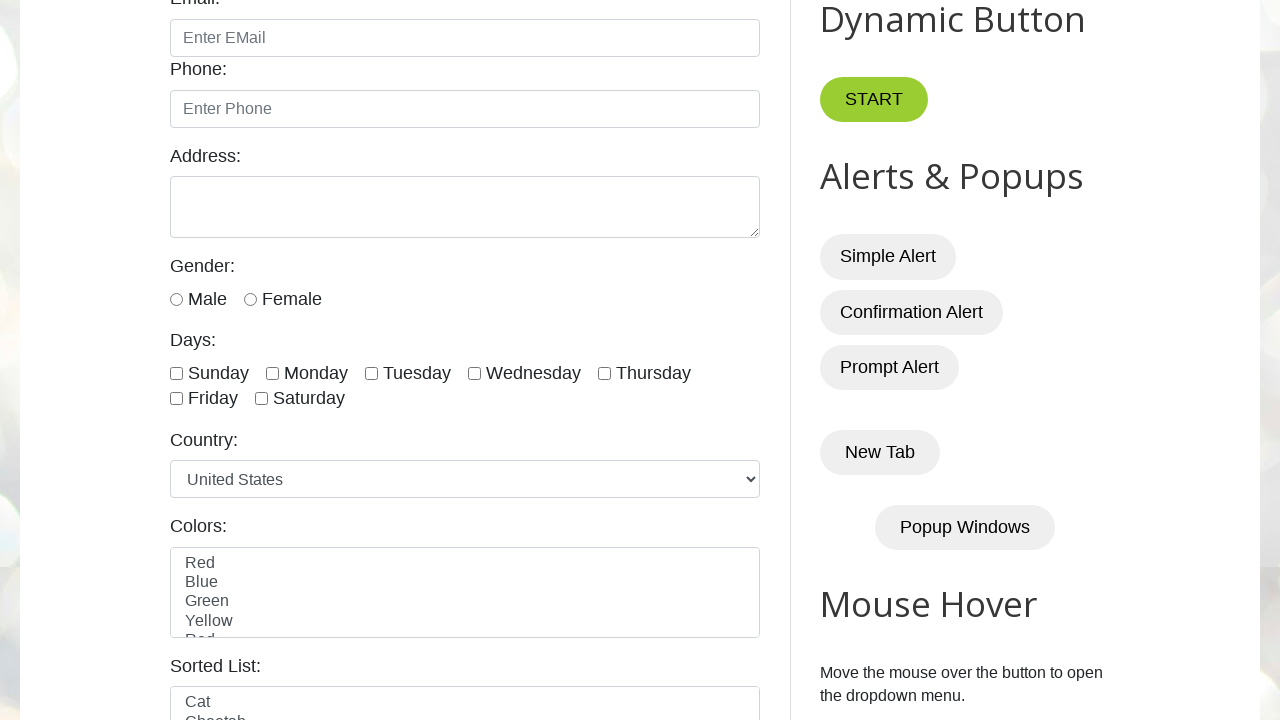

Waited 2 seconds for content to be visible after scroll
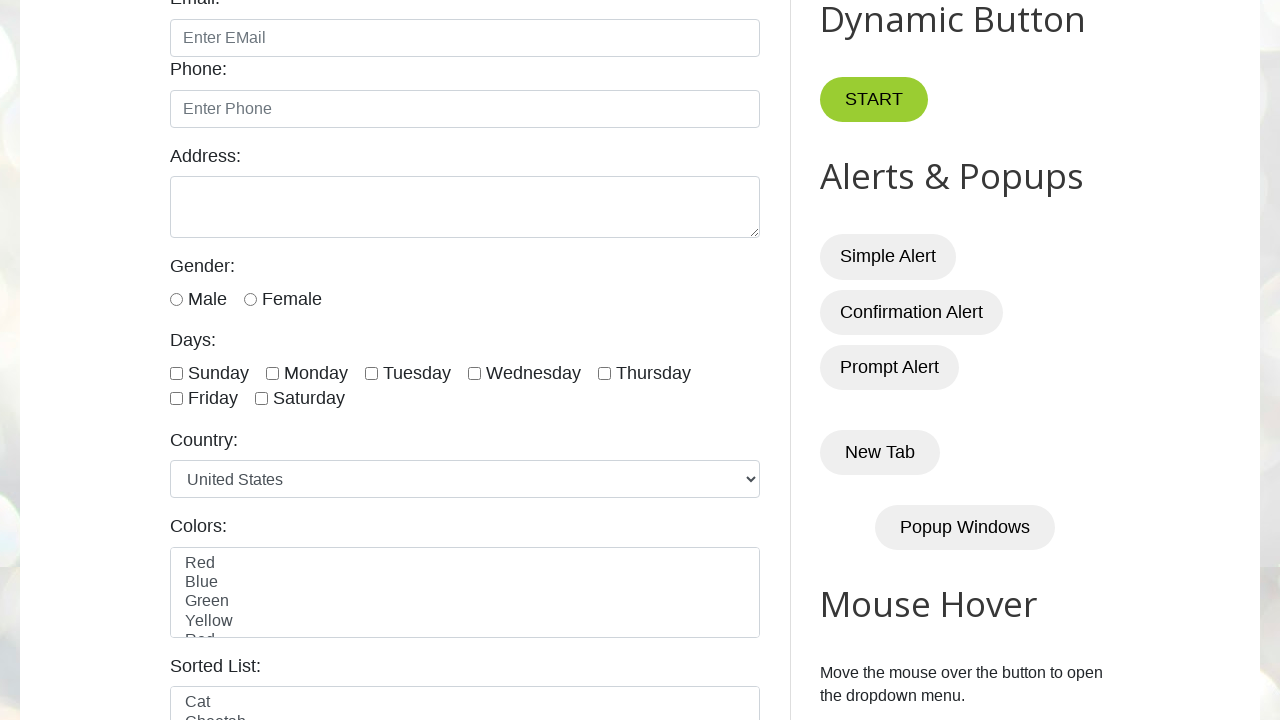

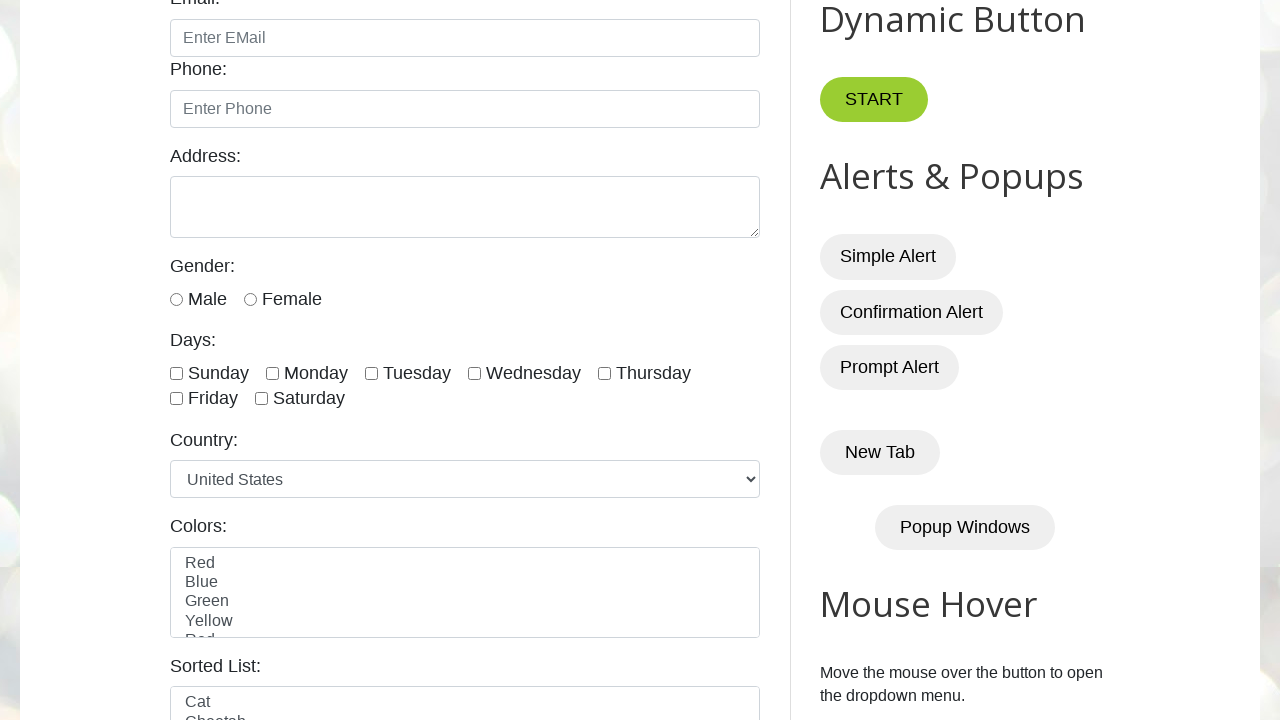